Navigates to a dashboard page and scrolls horizontally to the right to view content

Starting URL: https://dashboards.handmadeinteractive.com/jasonlove/

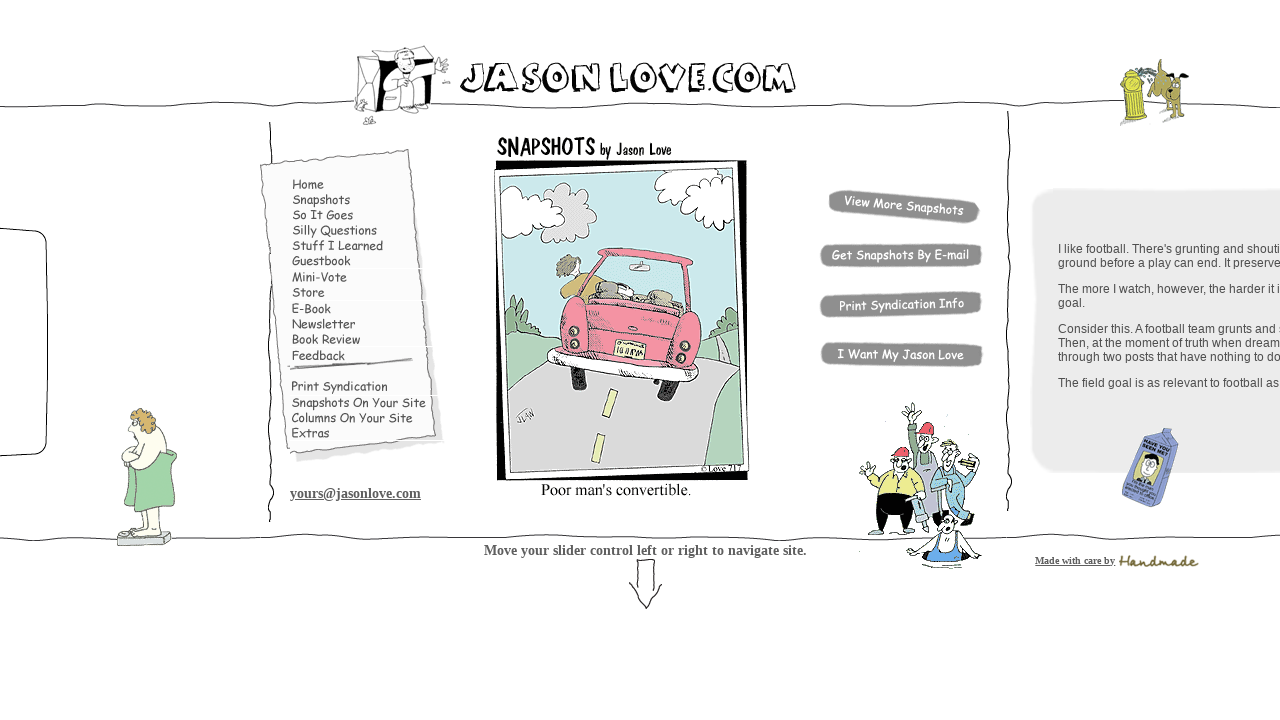

Navigated to dashboard page
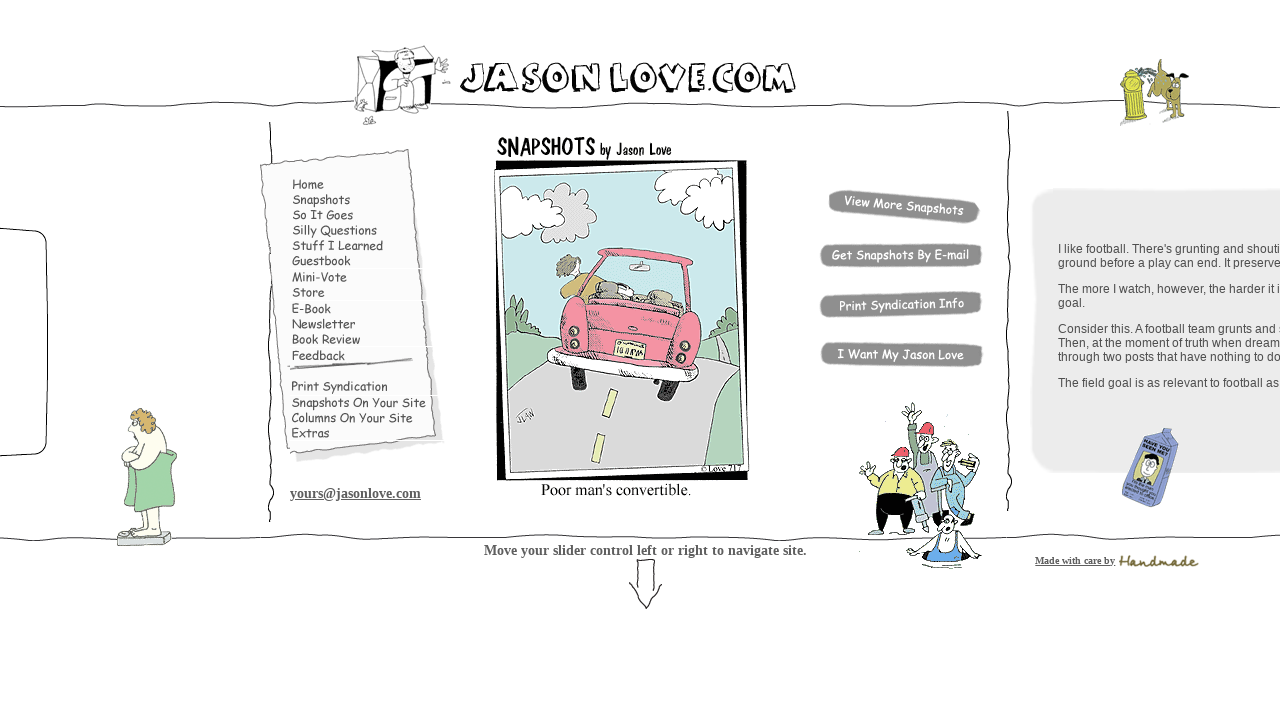

Waited for page to fully load
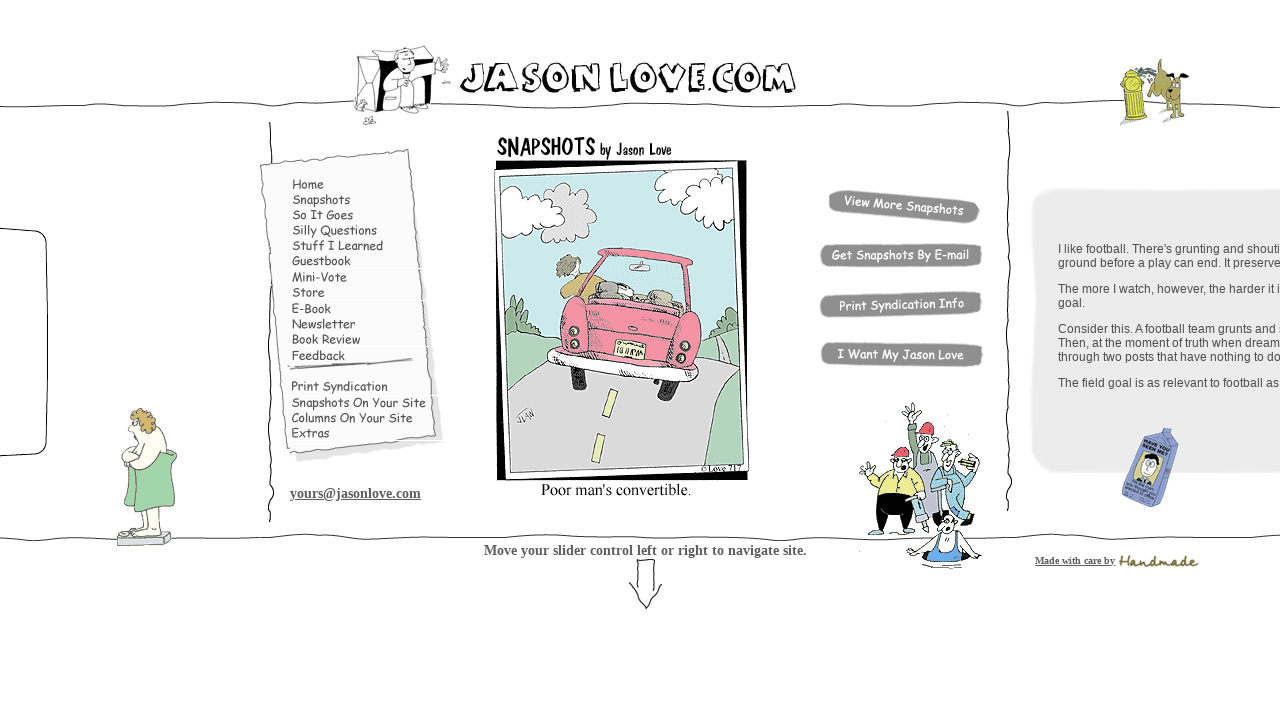

Scrolled horizontally to the right by 2000 pixels
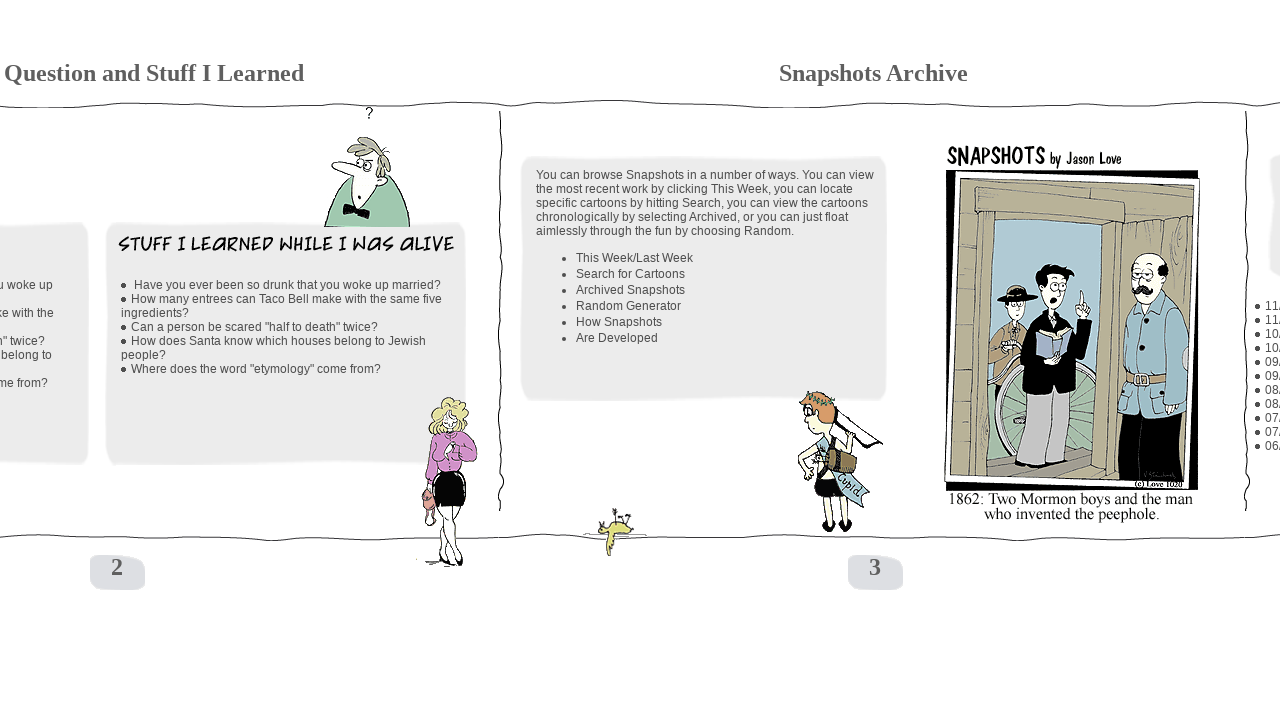

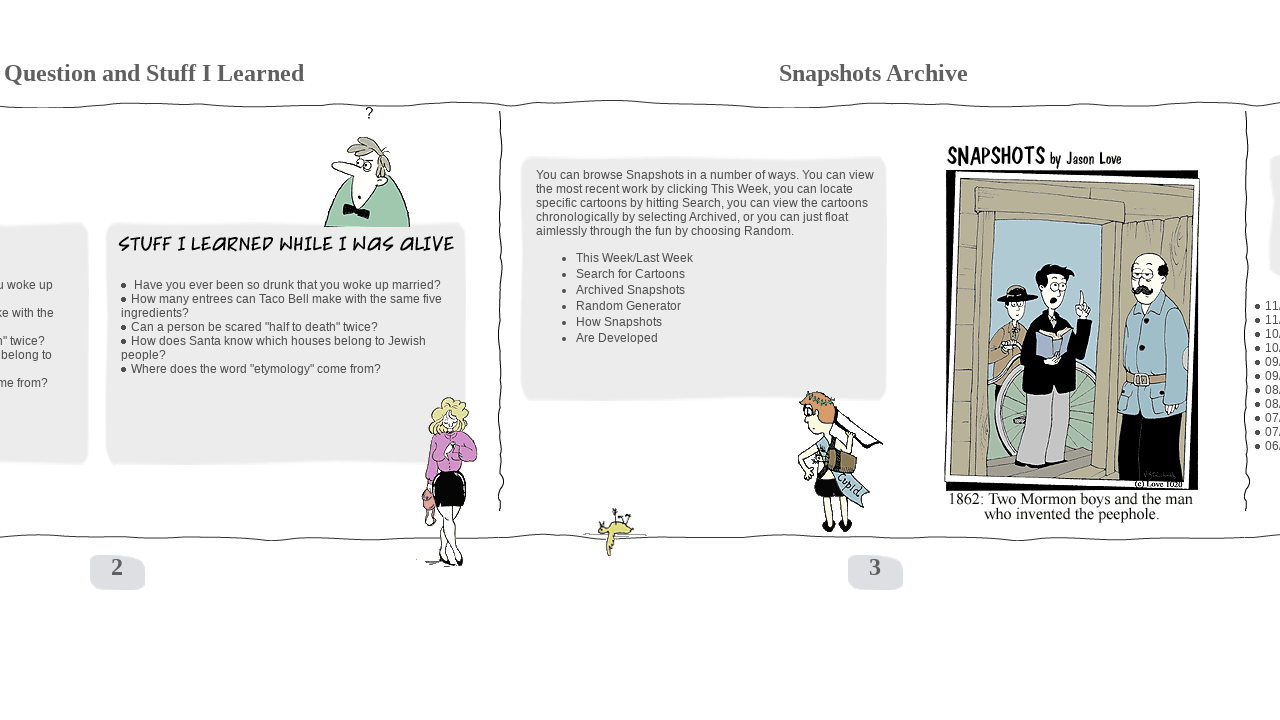